Tests the password input field by filling it with a test value and validating the input

Starting URL: https://testpages.herokuapp.com/styled/basic-html-form-test.html

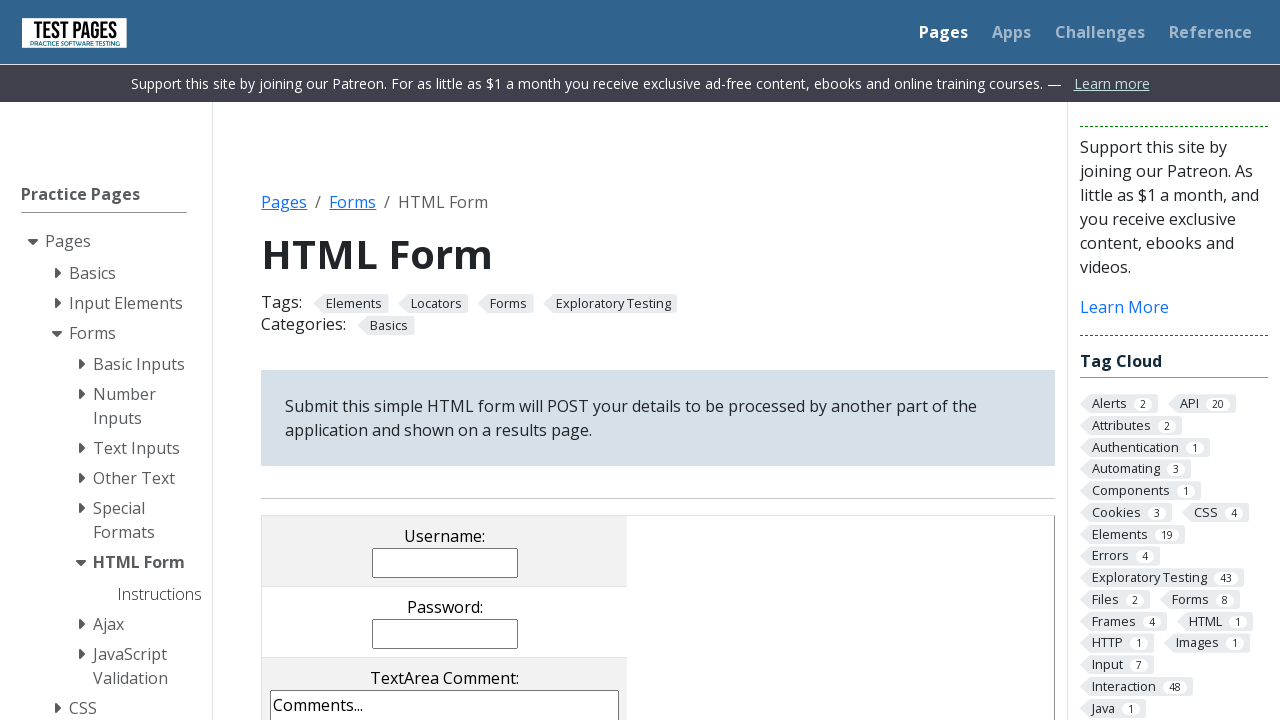

Located password input field
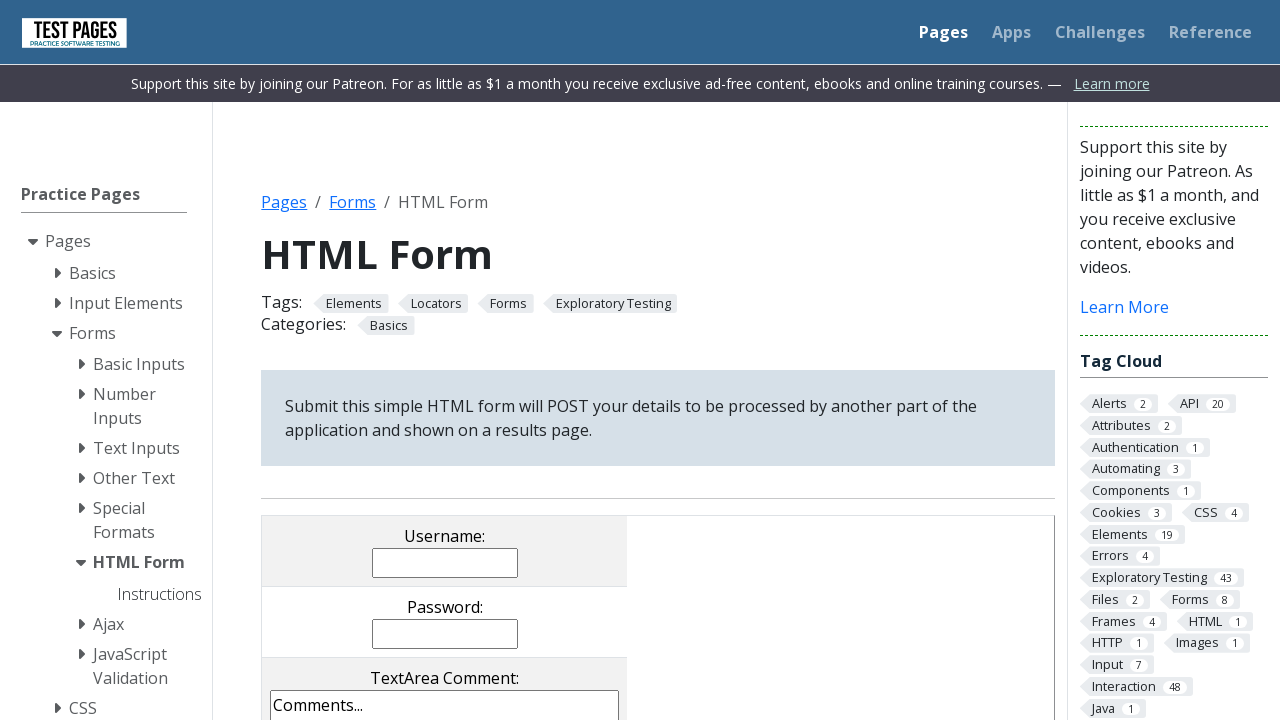

Filled password field with test value 'secretPass456' on xpath=//input[@name='password']
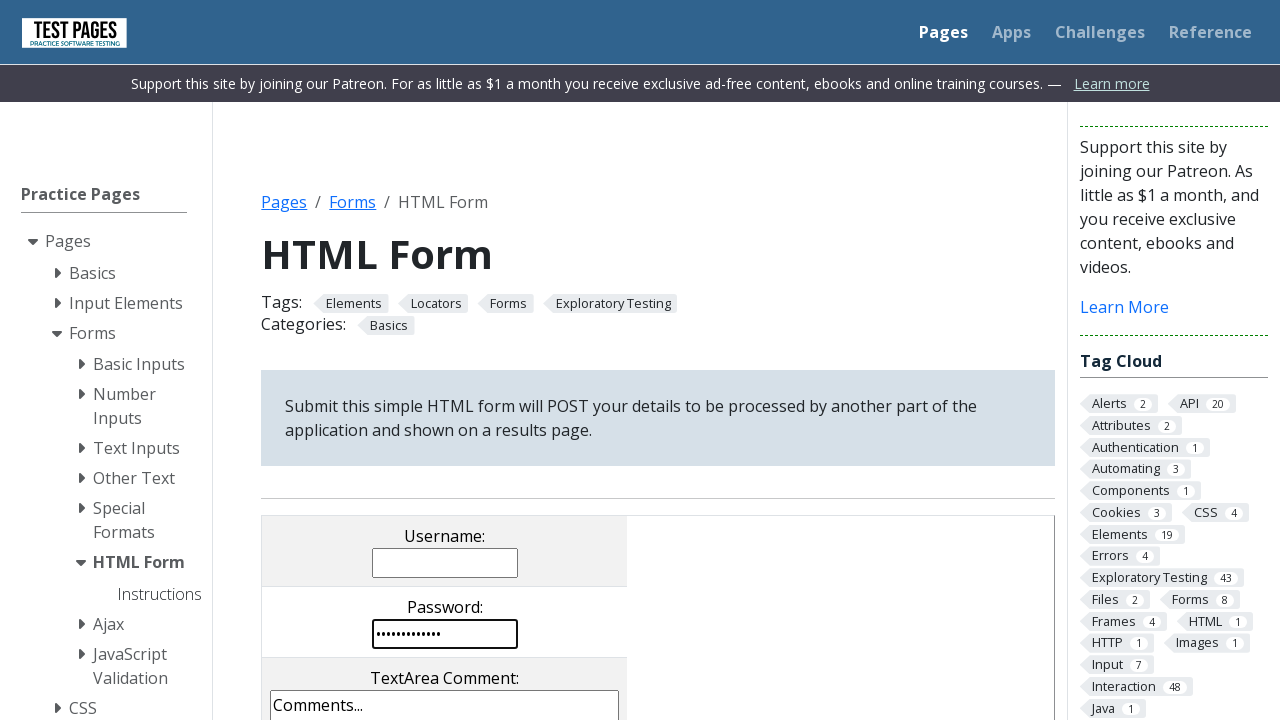

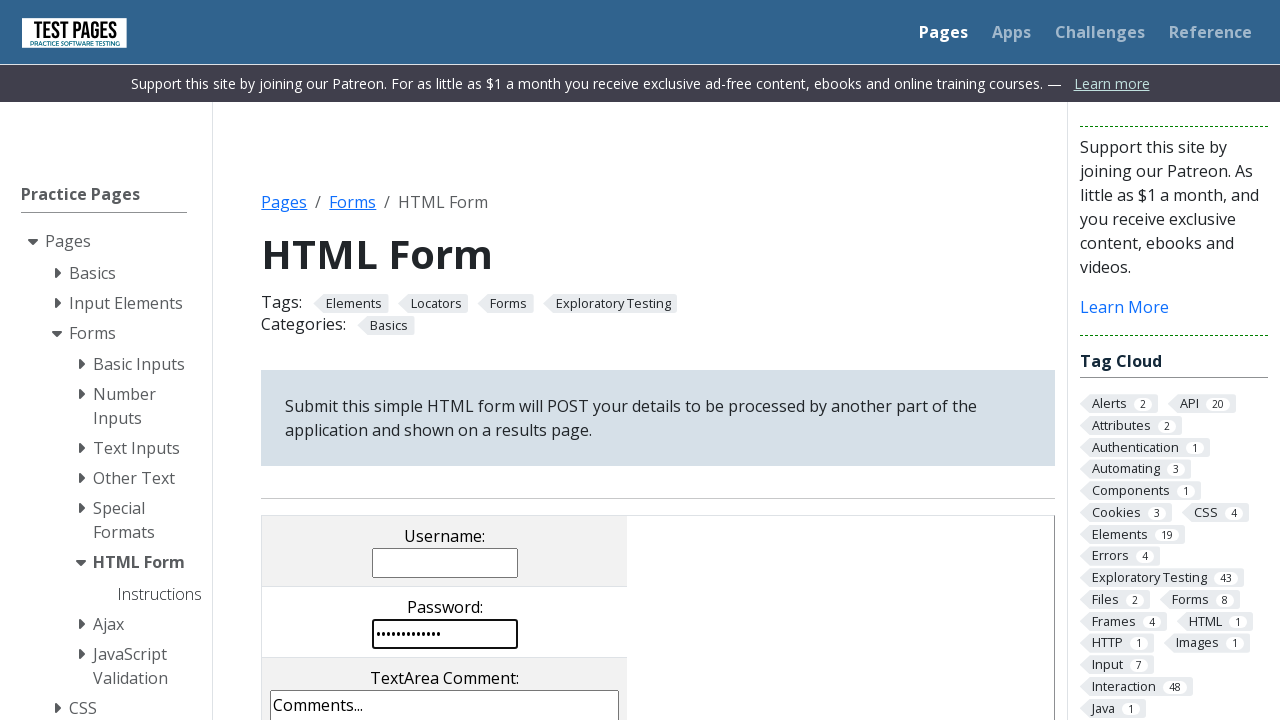